Tests opting out of A/B tests by visiting the page, adding an opt-out cookie, refreshing, and verifying the page displays the non-A/B test version.

Starting URL: http://the-internet.herokuapp.com/abtest

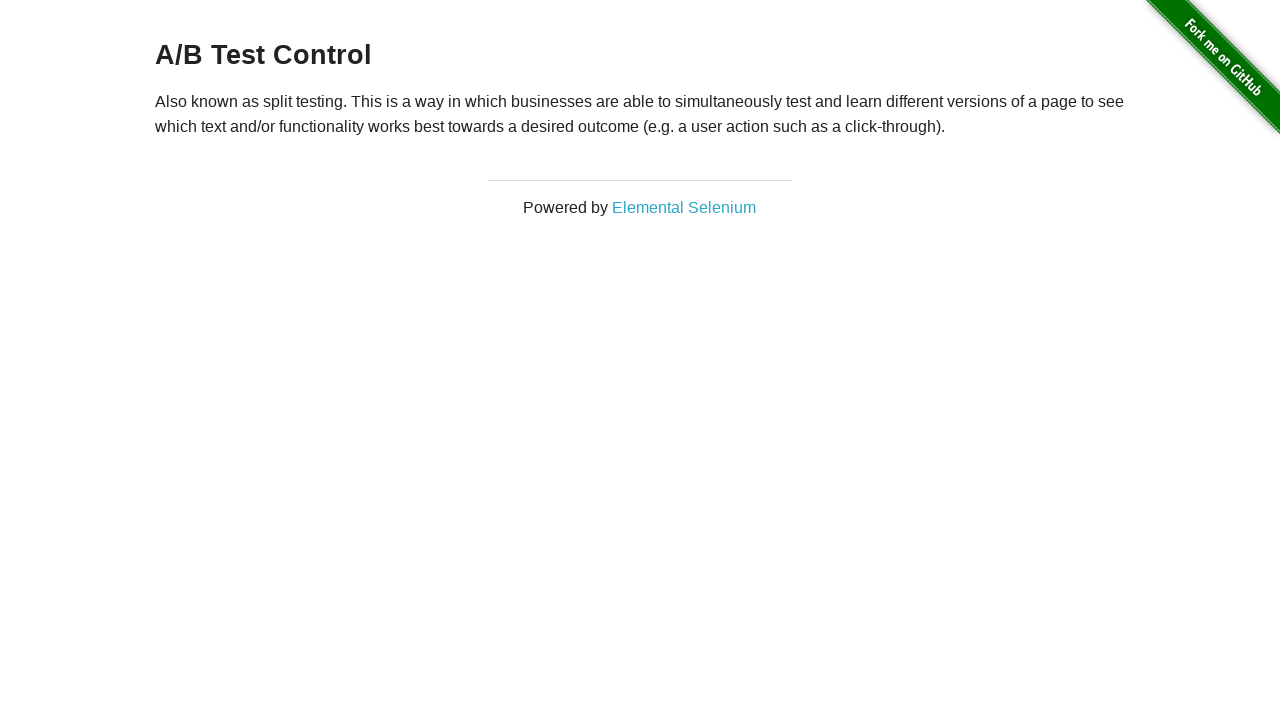

Located and retrieved h3 heading text to verify A/B test group
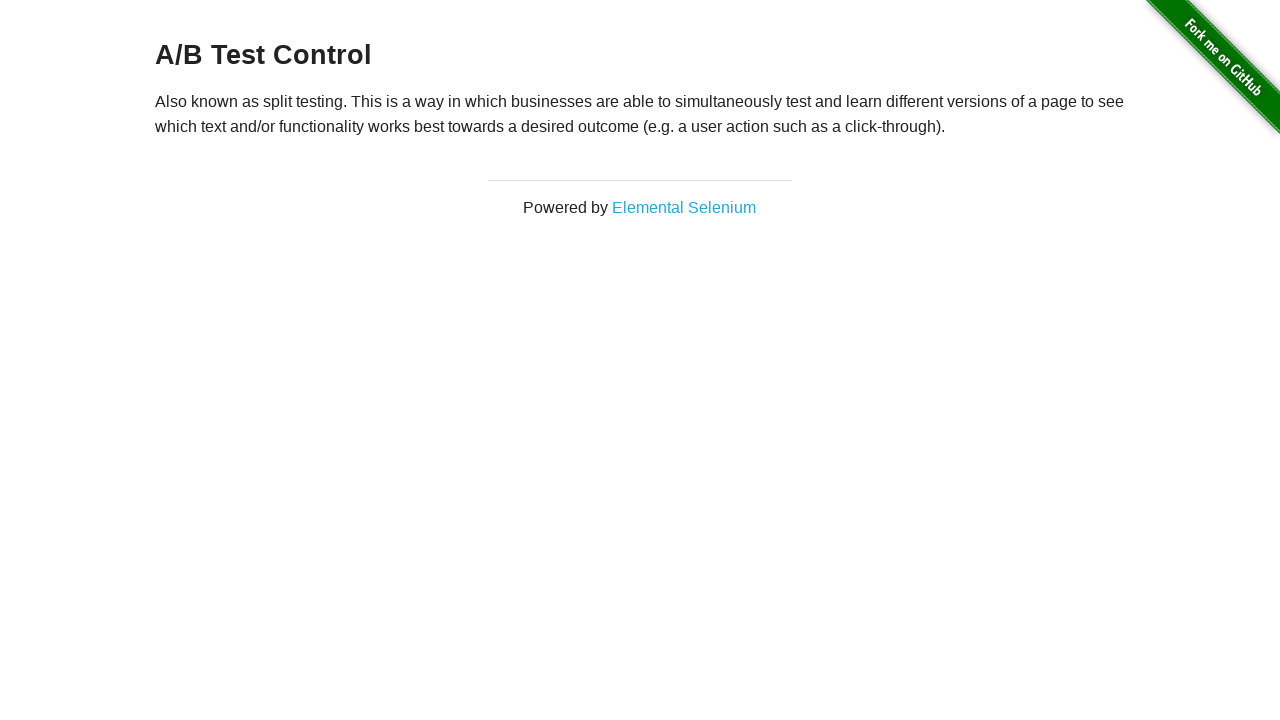

Asserted that heading starts with 'A/B Test' - initial A/B test group confirmed
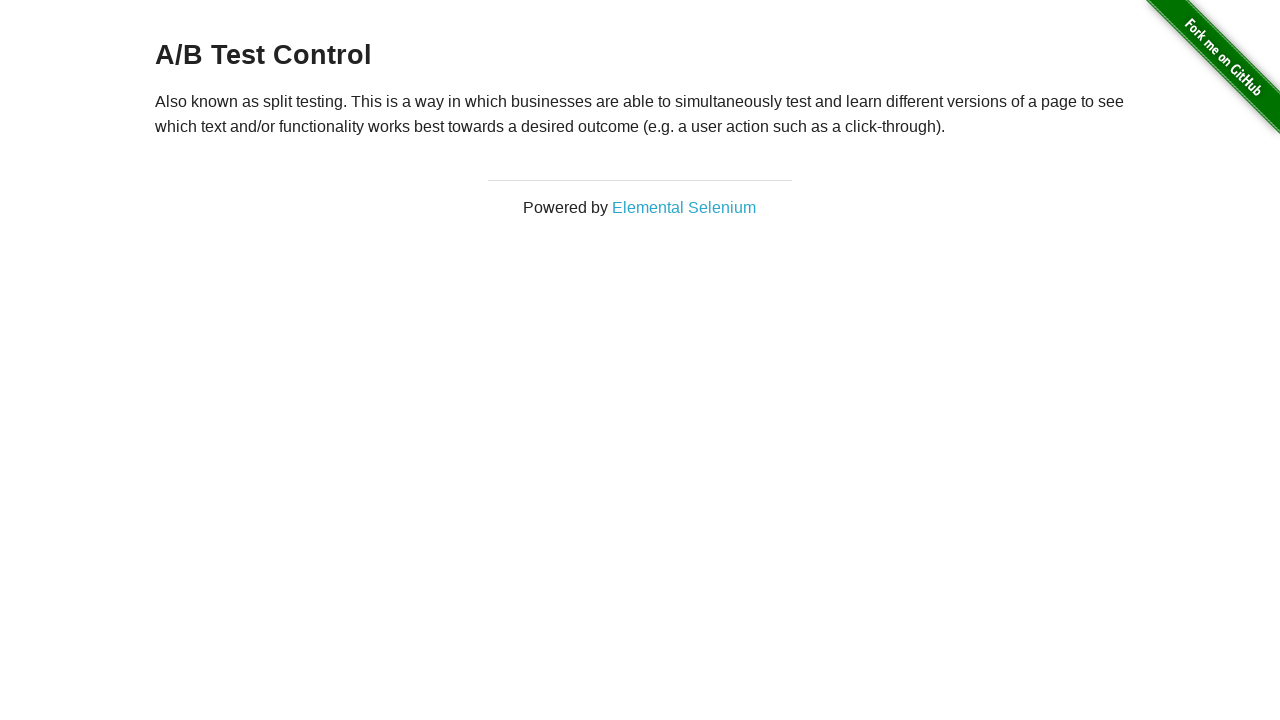

Added optimizelyOptOut cookie with value 'true' to opt out of A/B testing
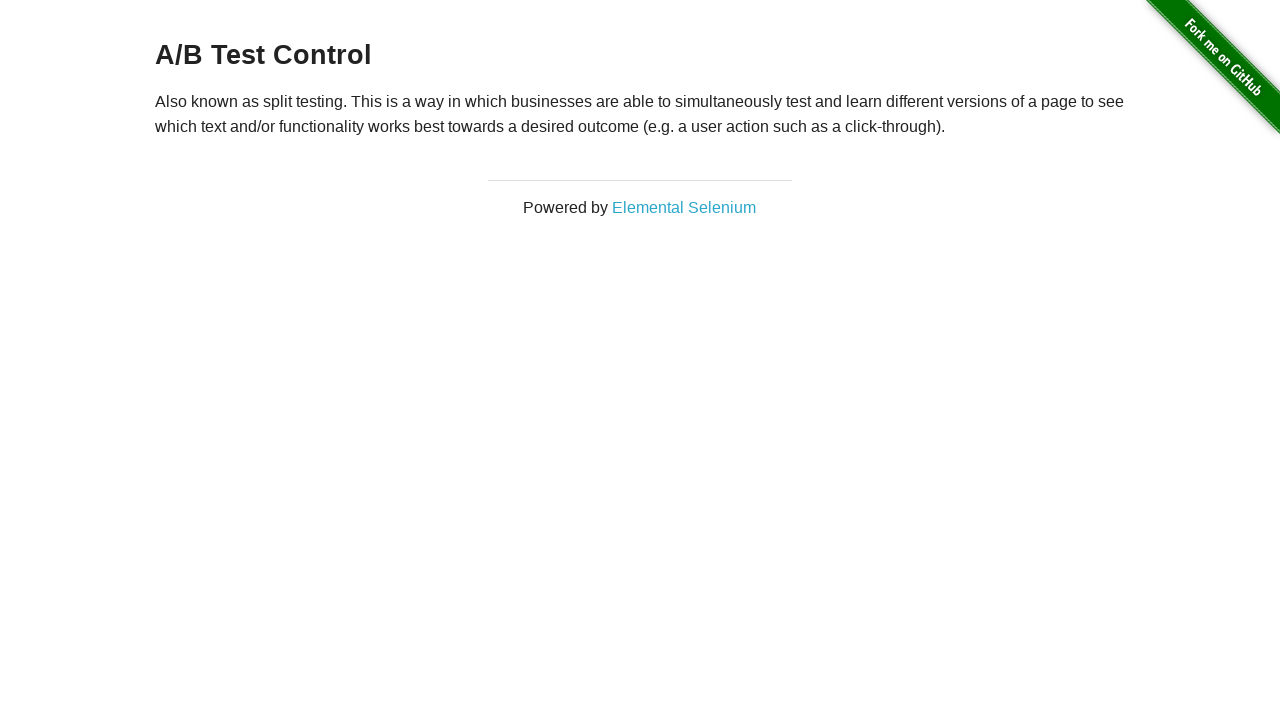

Reloaded the page to apply the opt-out cookie
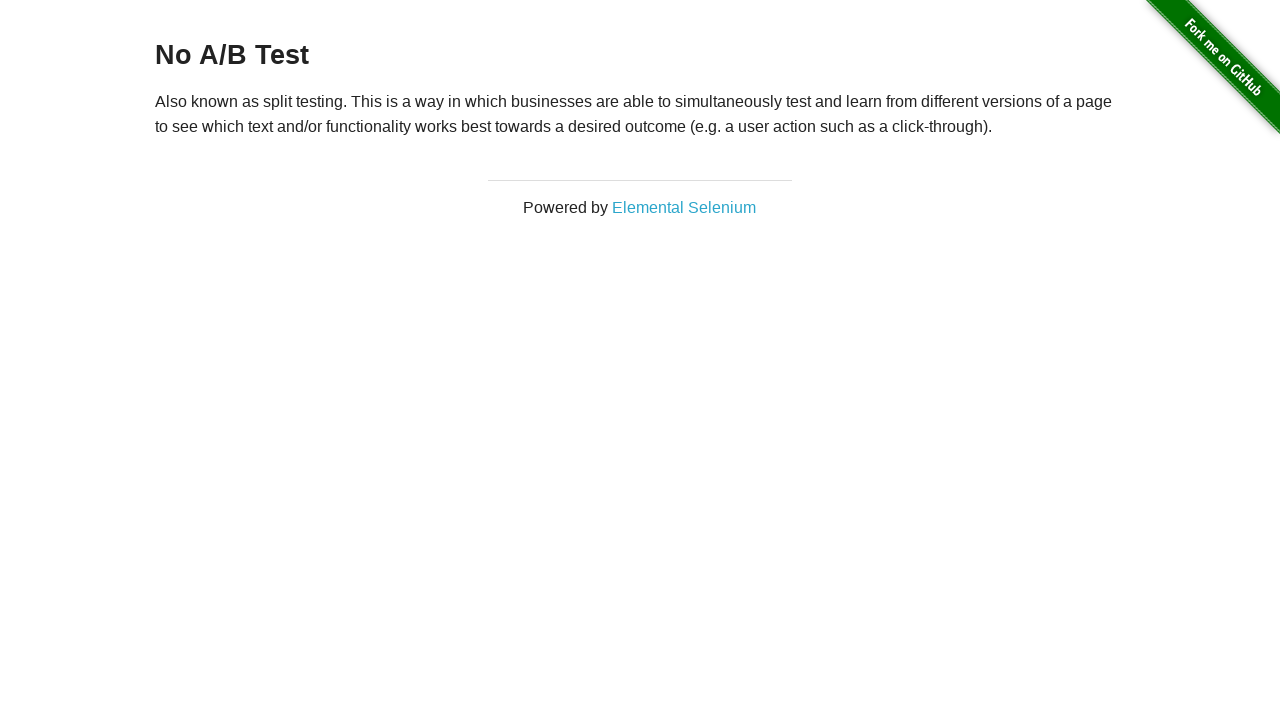

Retrieved h3 heading text after page reload to verify opt-out status
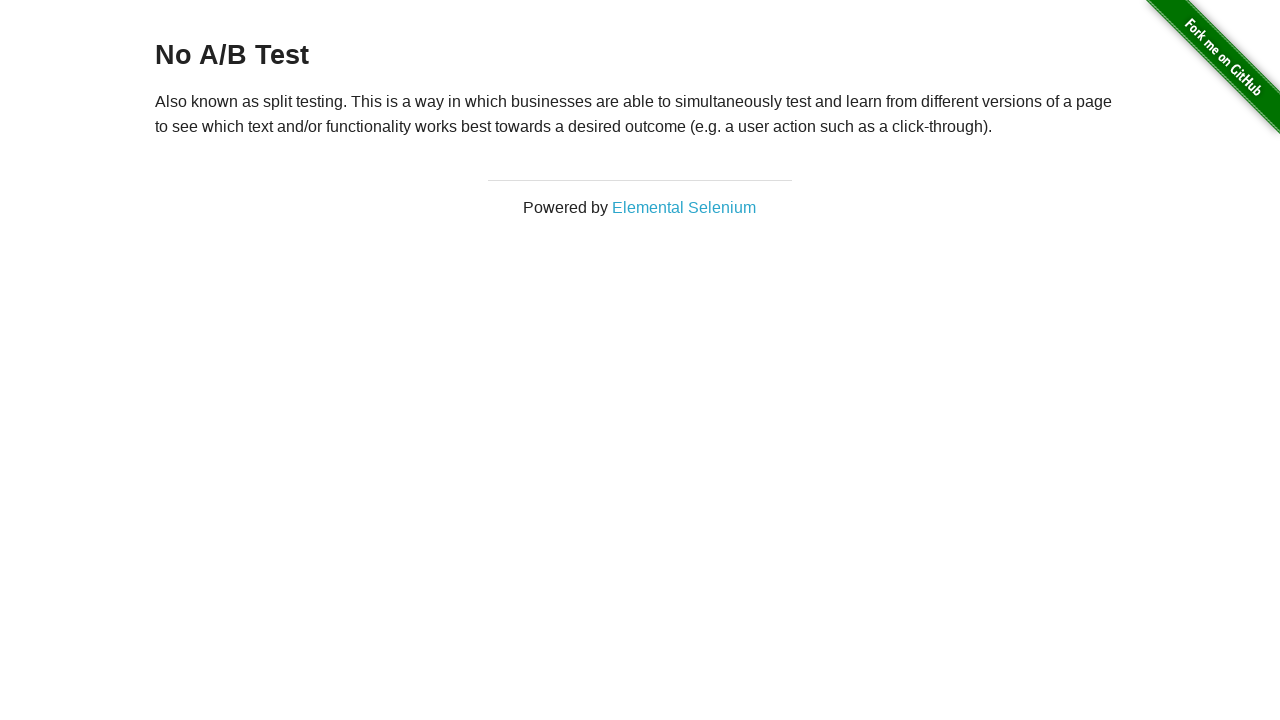

Asserted that heading starts with 'No A/B Test' - opt-out successfully verified
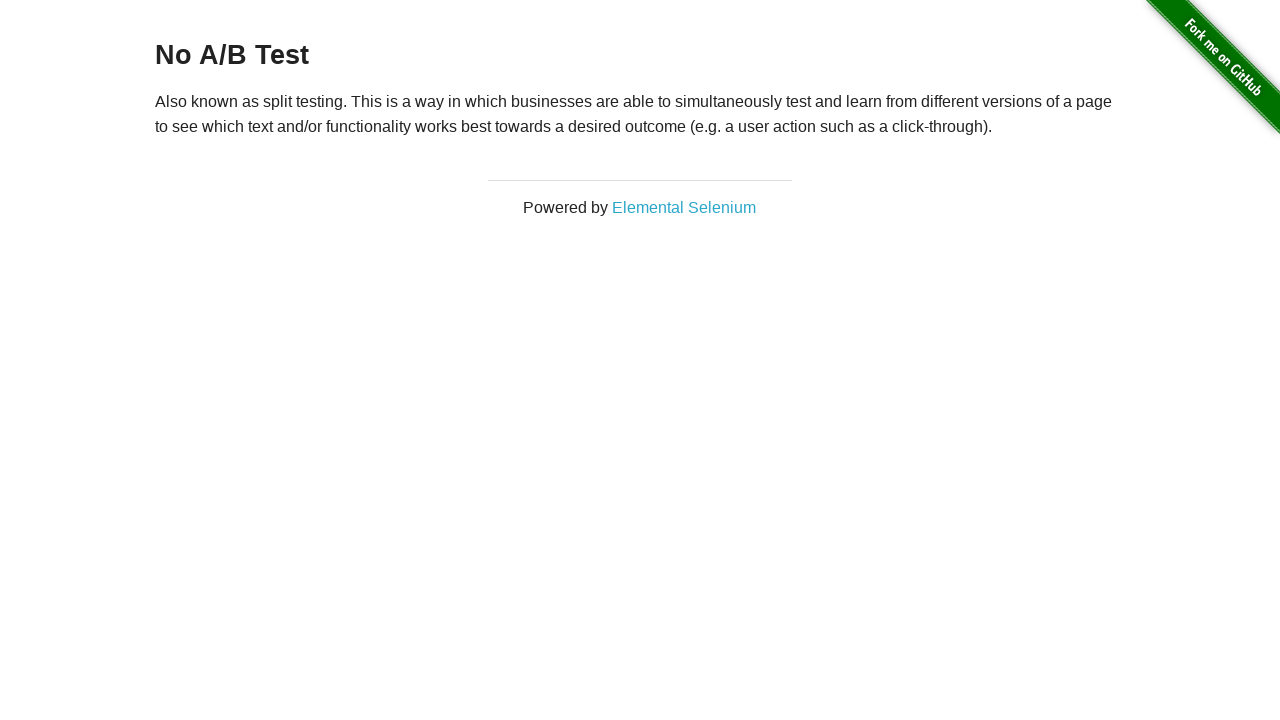

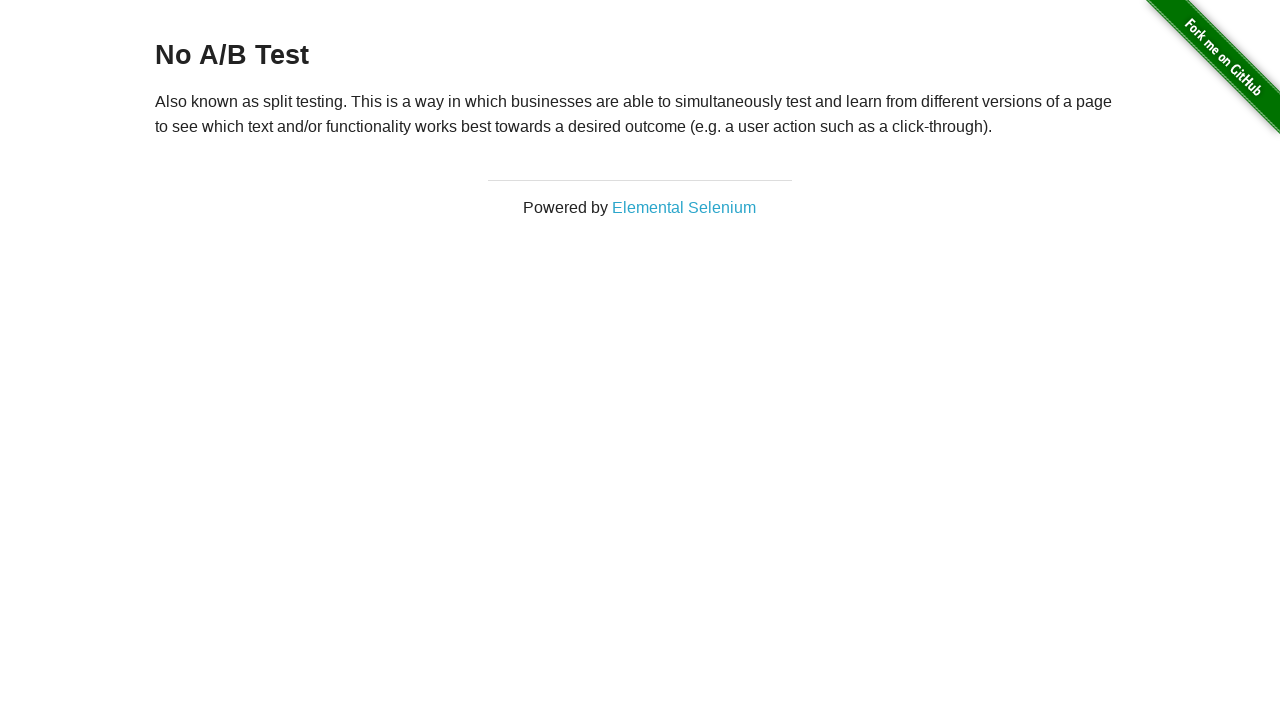